Tests date picker manipulation on 12306.cn by removing readonly attribute and setting a custom date value using JavaScript

Starting URL: https://www.12306.cn/index/

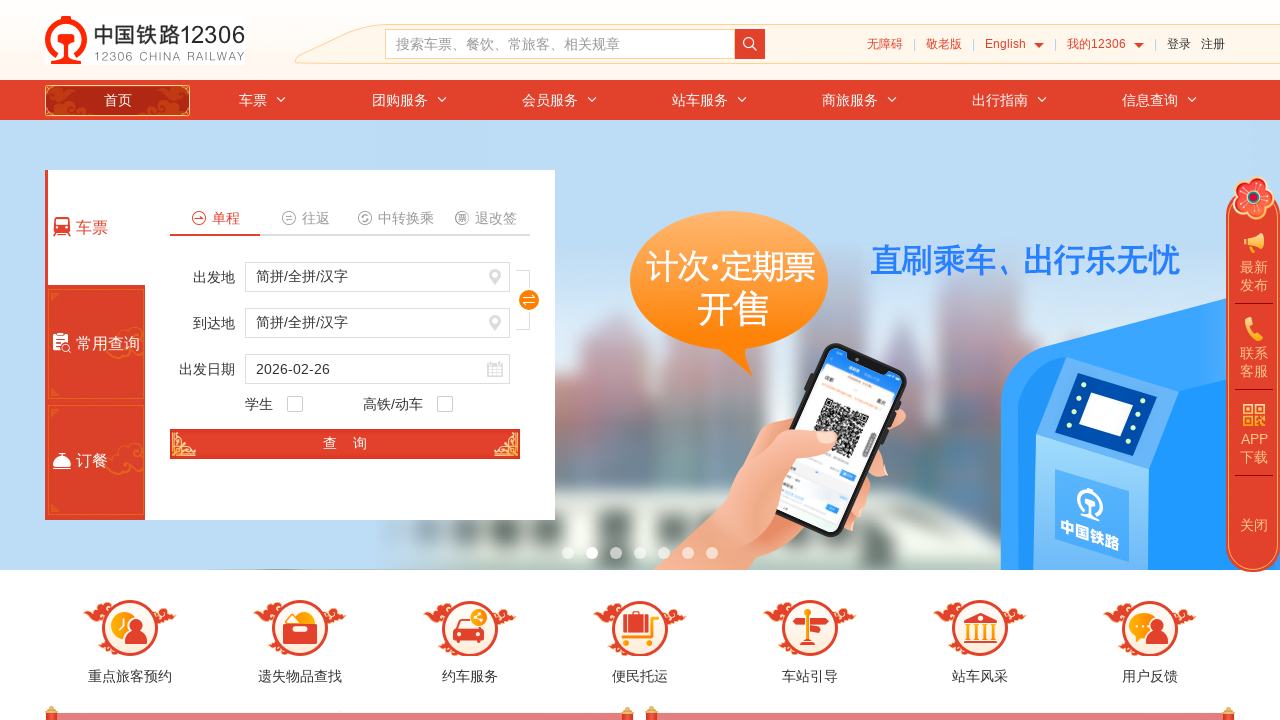

Removed readonly attribute from train_date input field
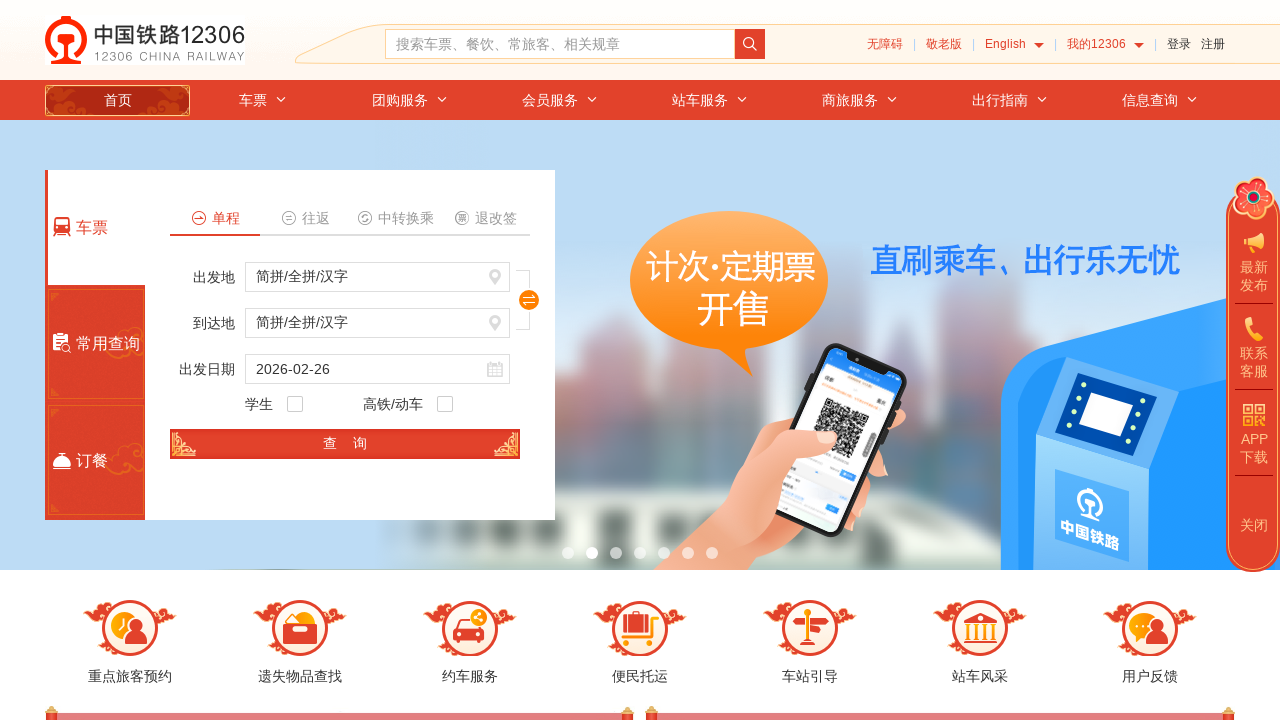

Set train_date value to 2020-12-30
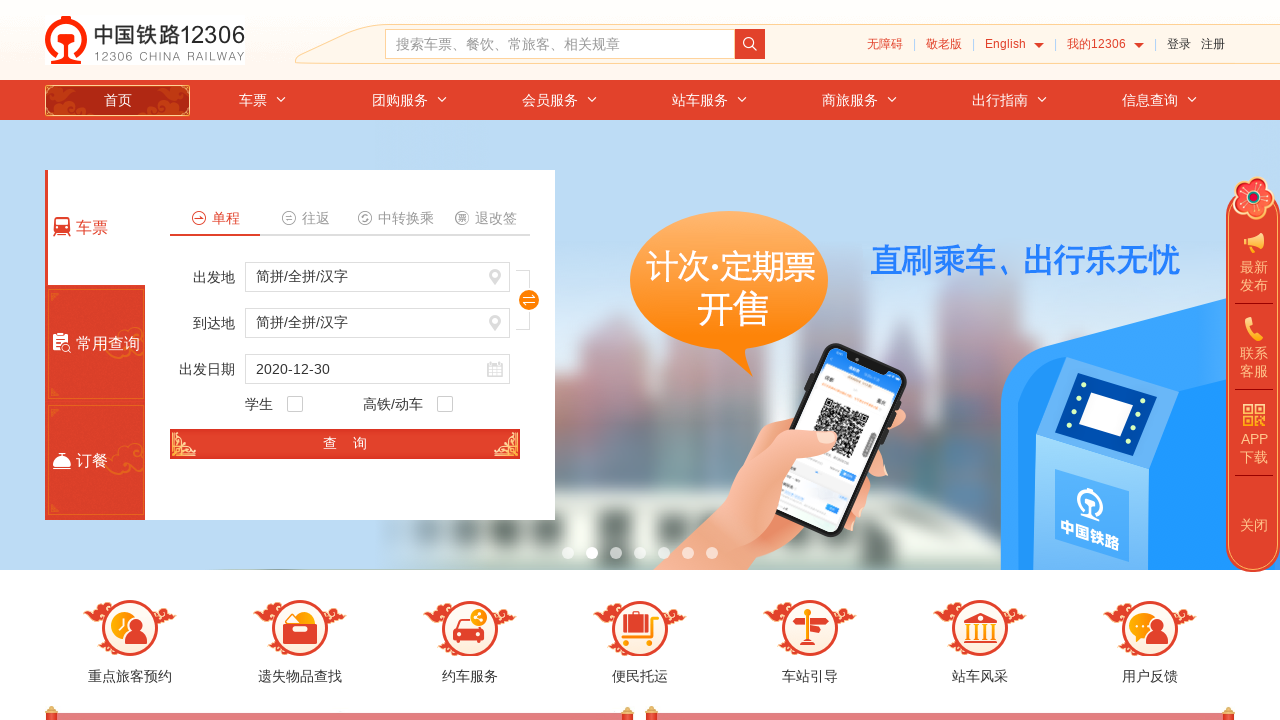

Retrieved train_date value: 2020-12-30
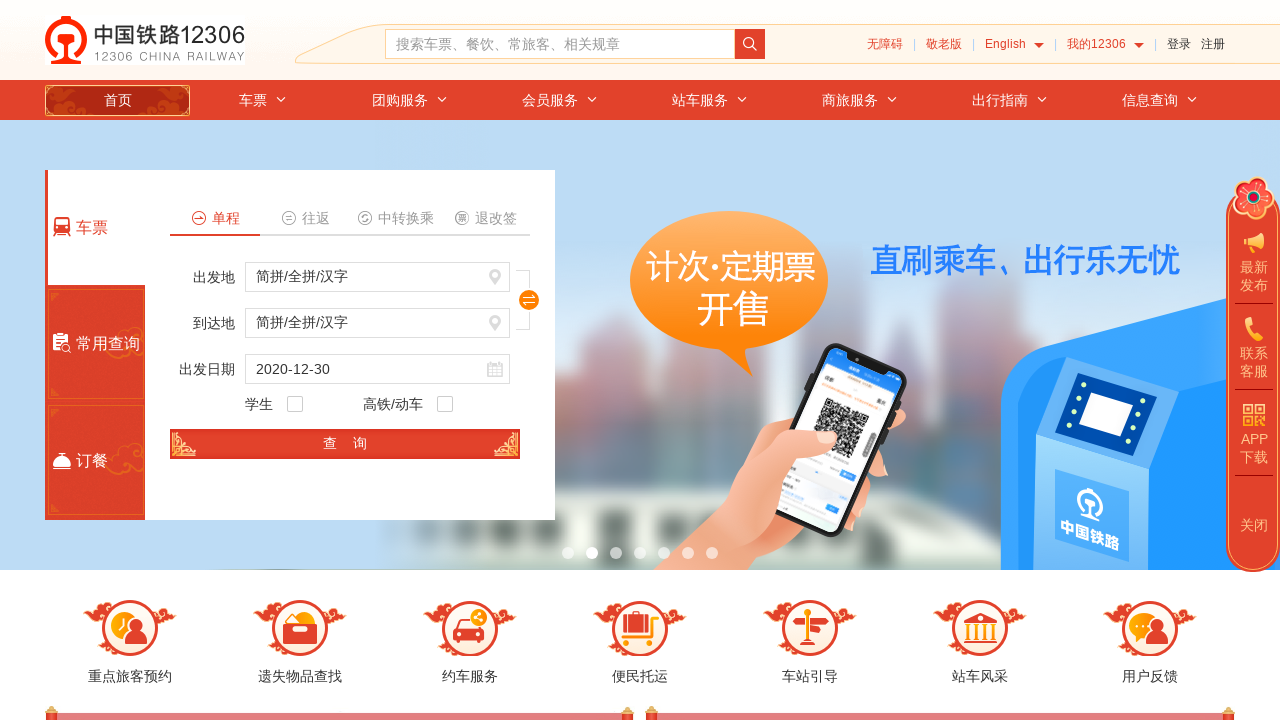

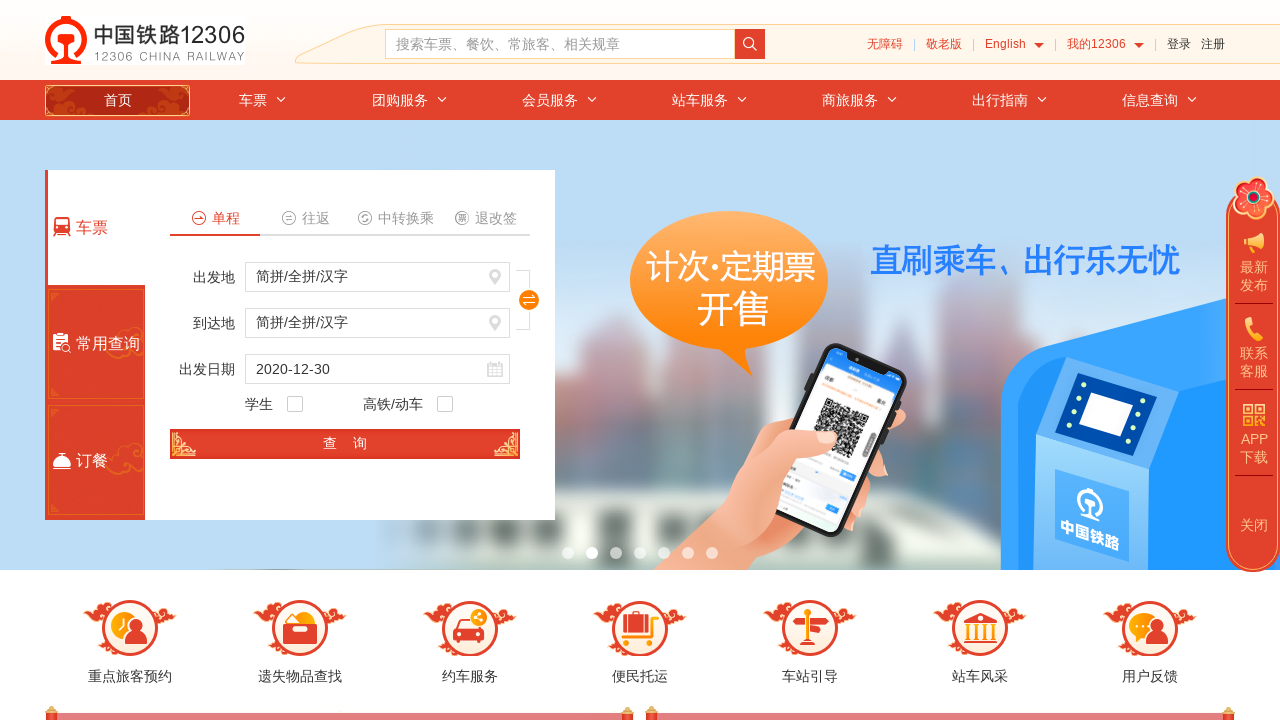